Tests dynamic autocomplete dropdown functionality by typing a partial country name and selecting from the suggestions list

Starting URL: https://rahulshettyacademy.com/AutomationPractice

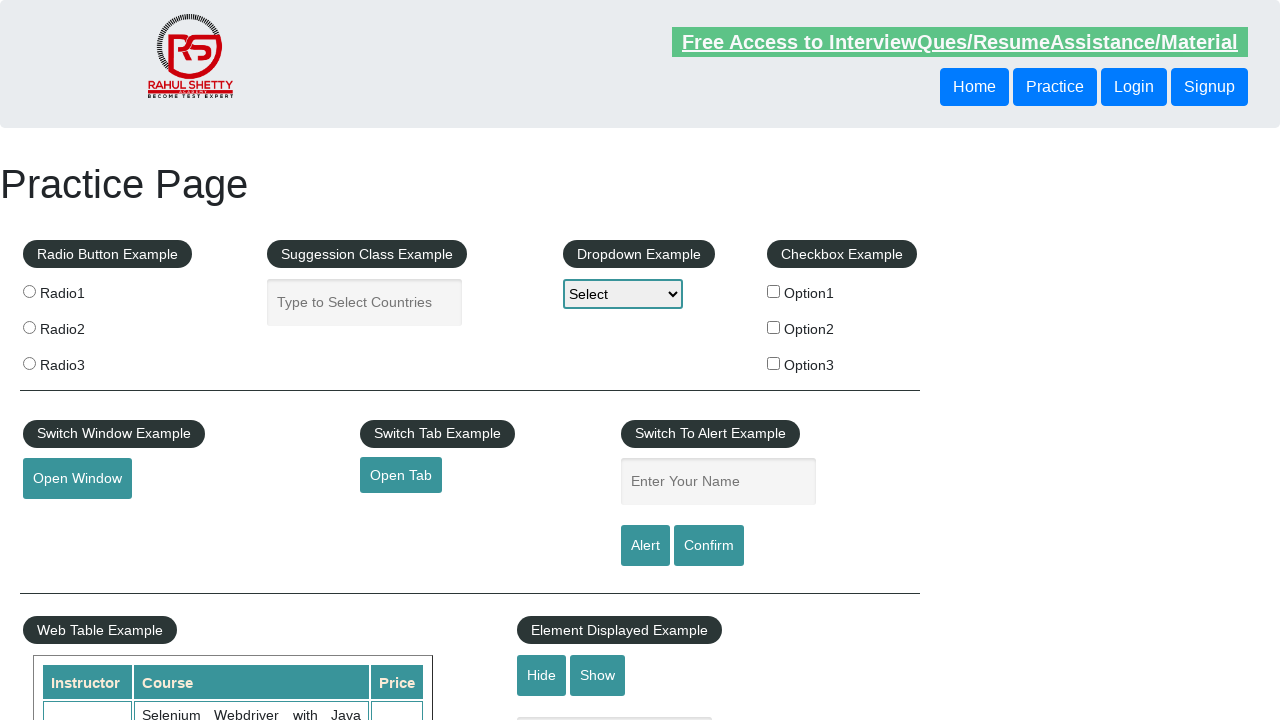

Typed 'ind' in autocomplete field to search for country on #autocomplete
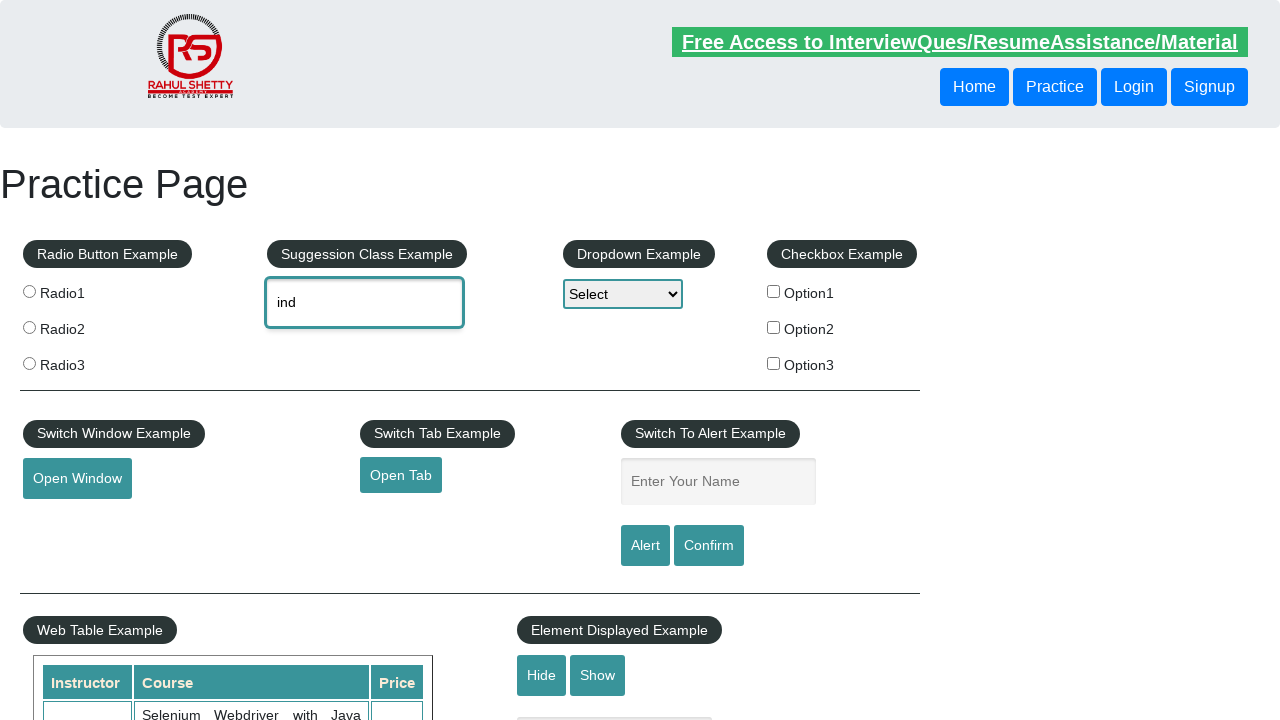

Autocomplete suggestions dropdown appeared
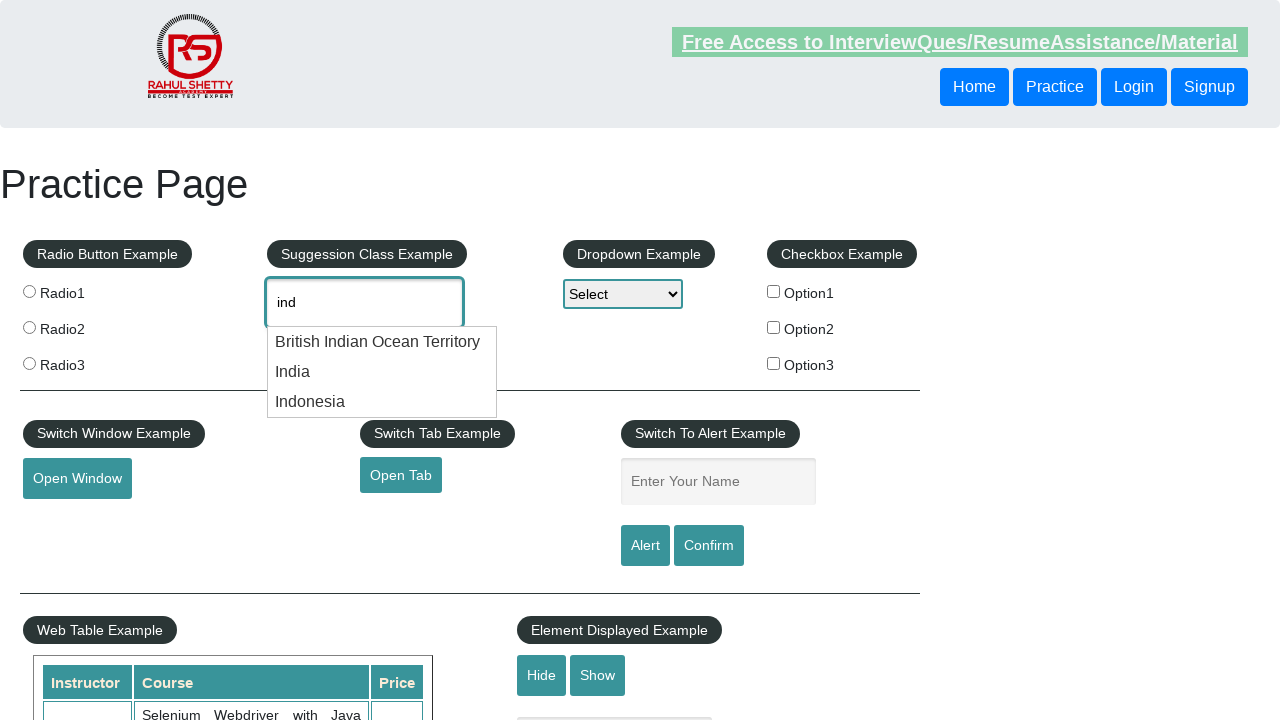

Selected 'India' from the autocomplete dropdown suggestions at (382, 342) on .ui-menu-item div:has-text('India')
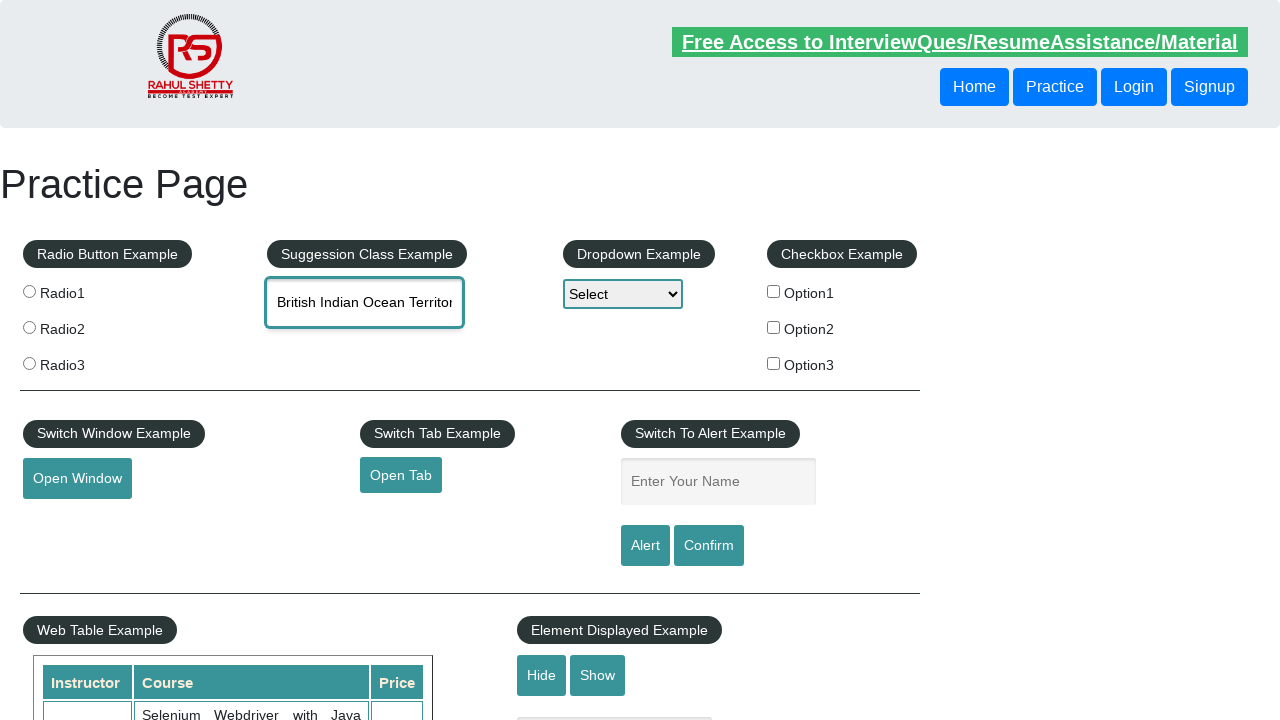

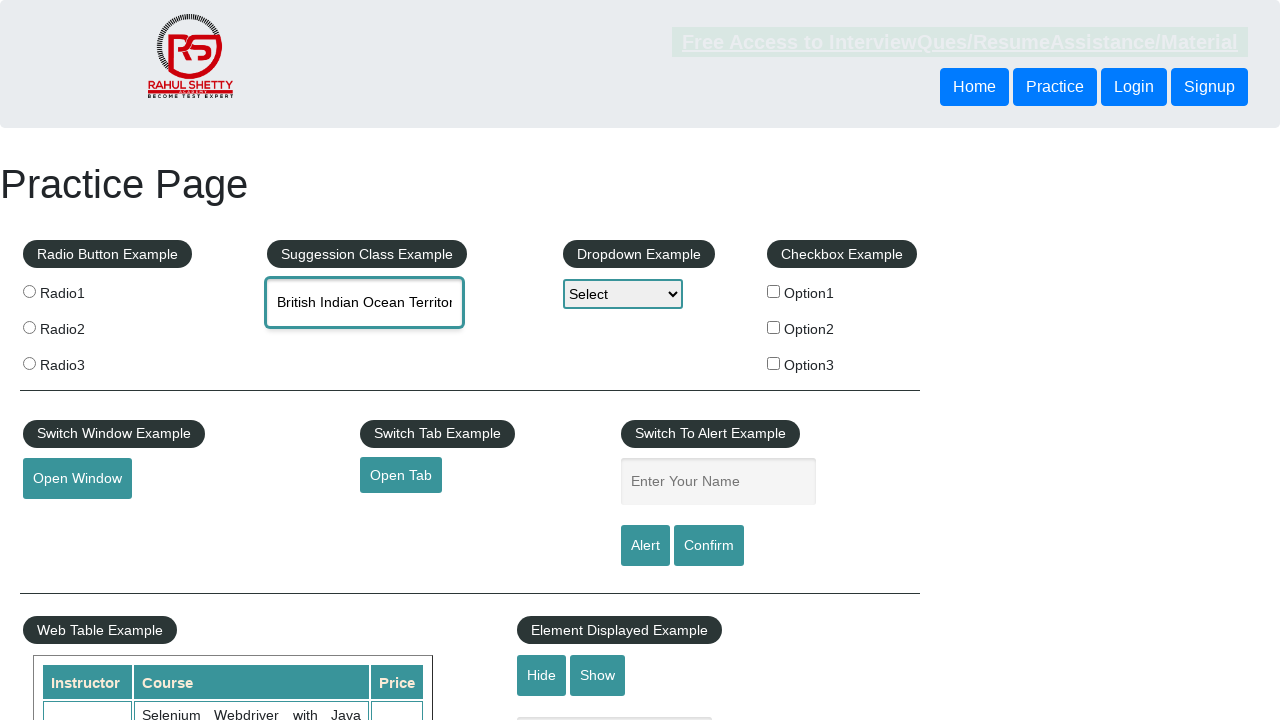